Tests SVG map interaction by navigating to an India map page, finding all state paths within the SVG, and clicking on the Tripura state element.

Starting URL: https://www.amcharts.com/svg-maps/?map=india

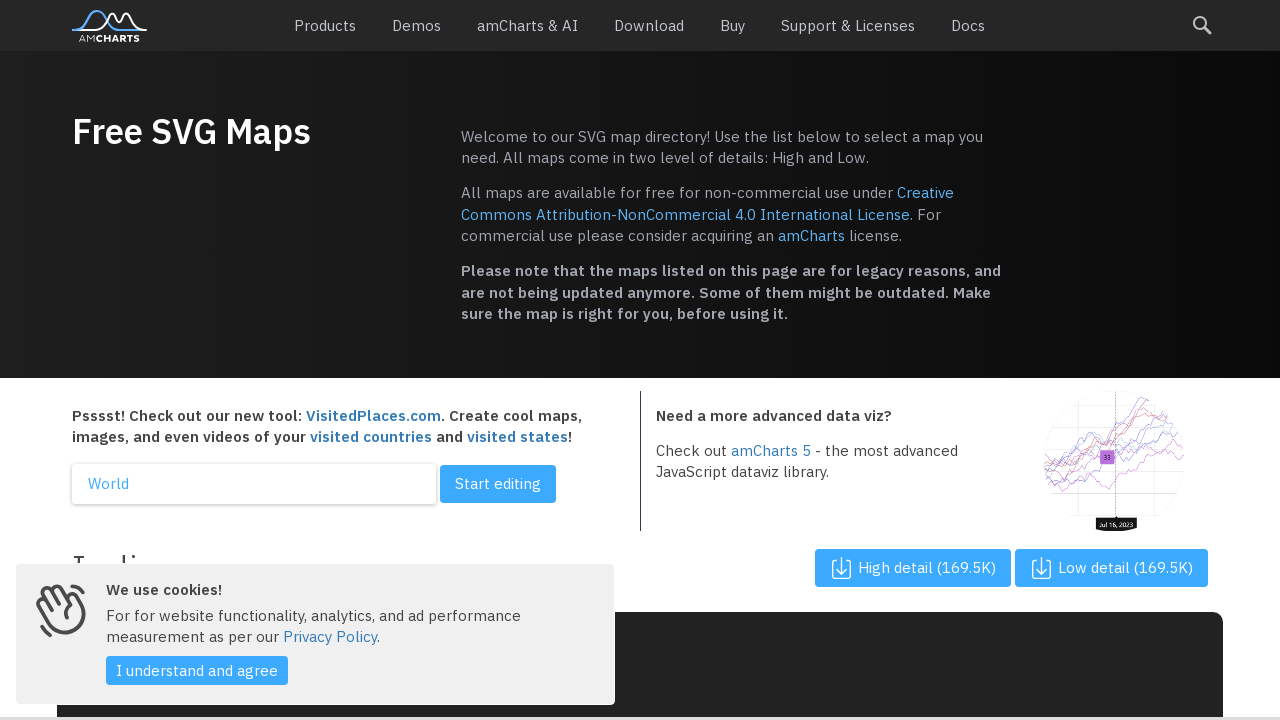

Waited for SVG map to load
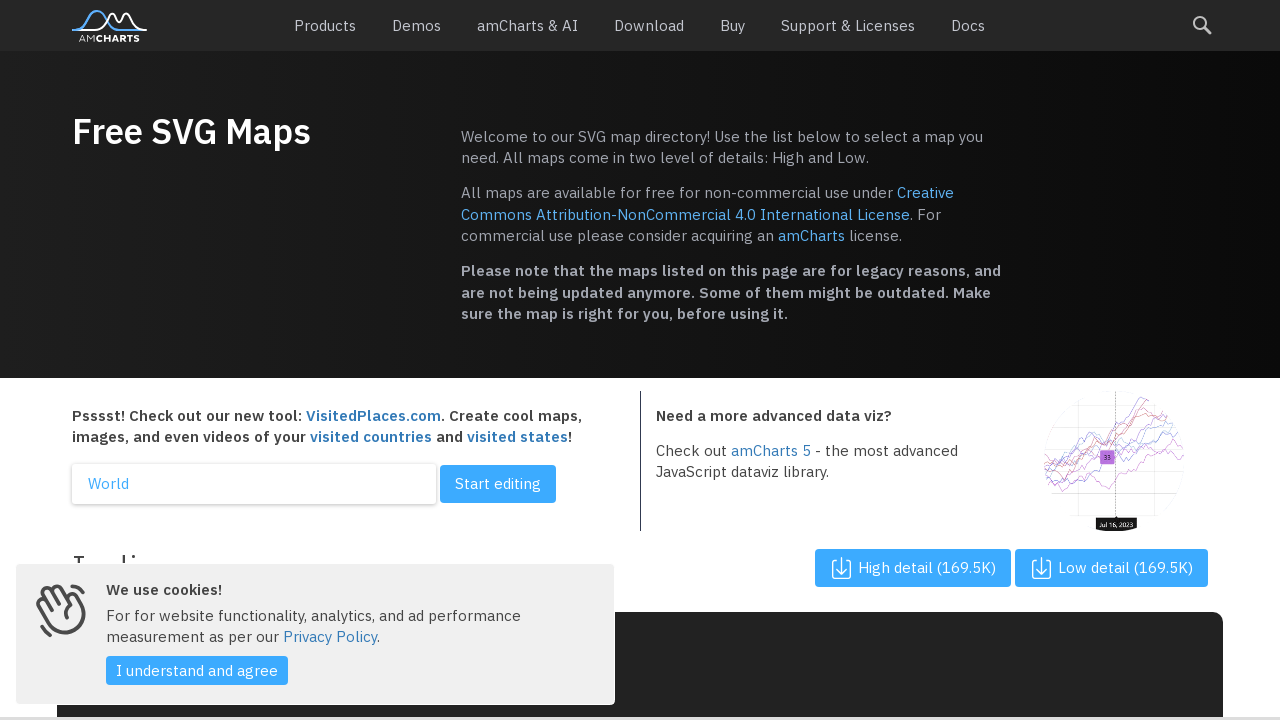

Found all state path elements in the SVG map
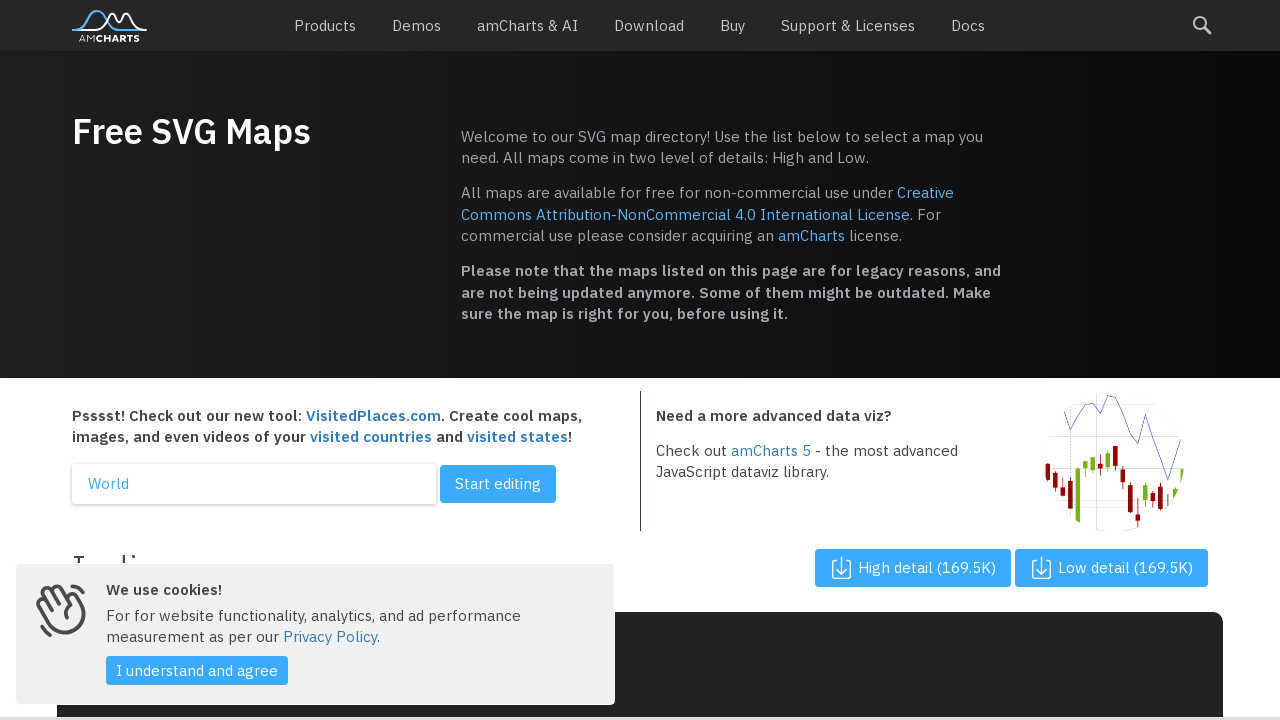

Retrieved aria-label attribute from state element
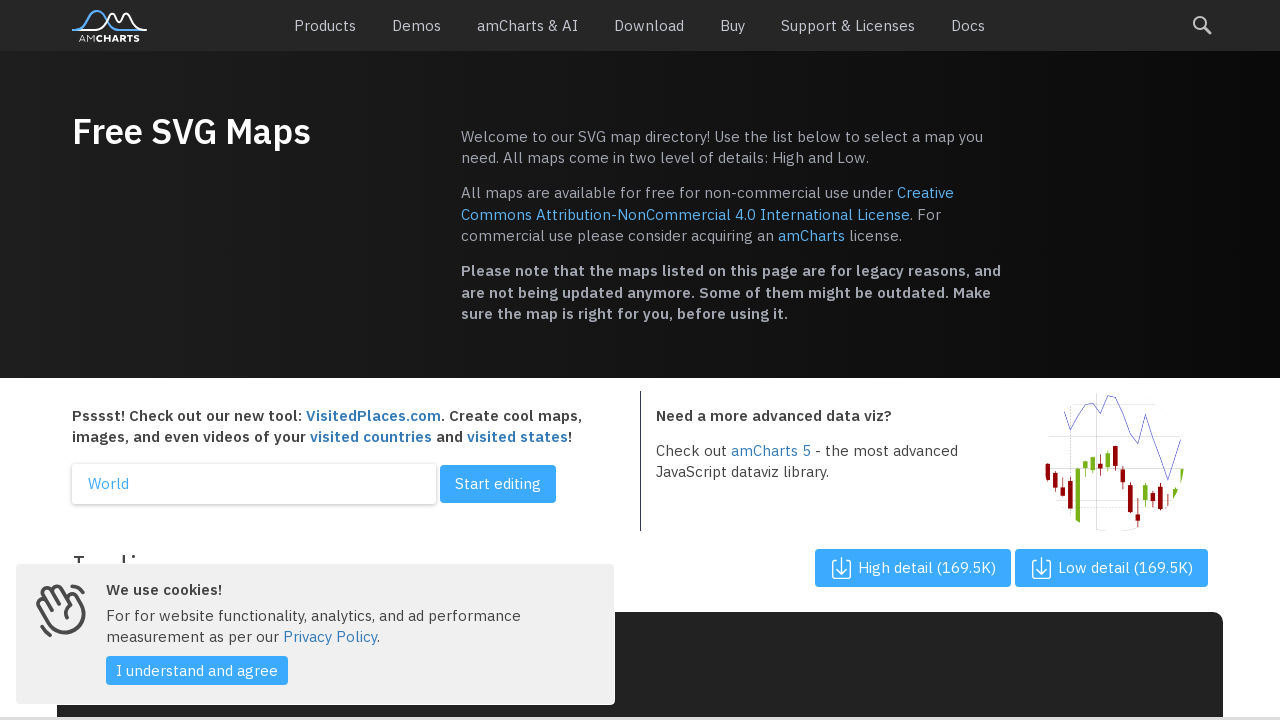

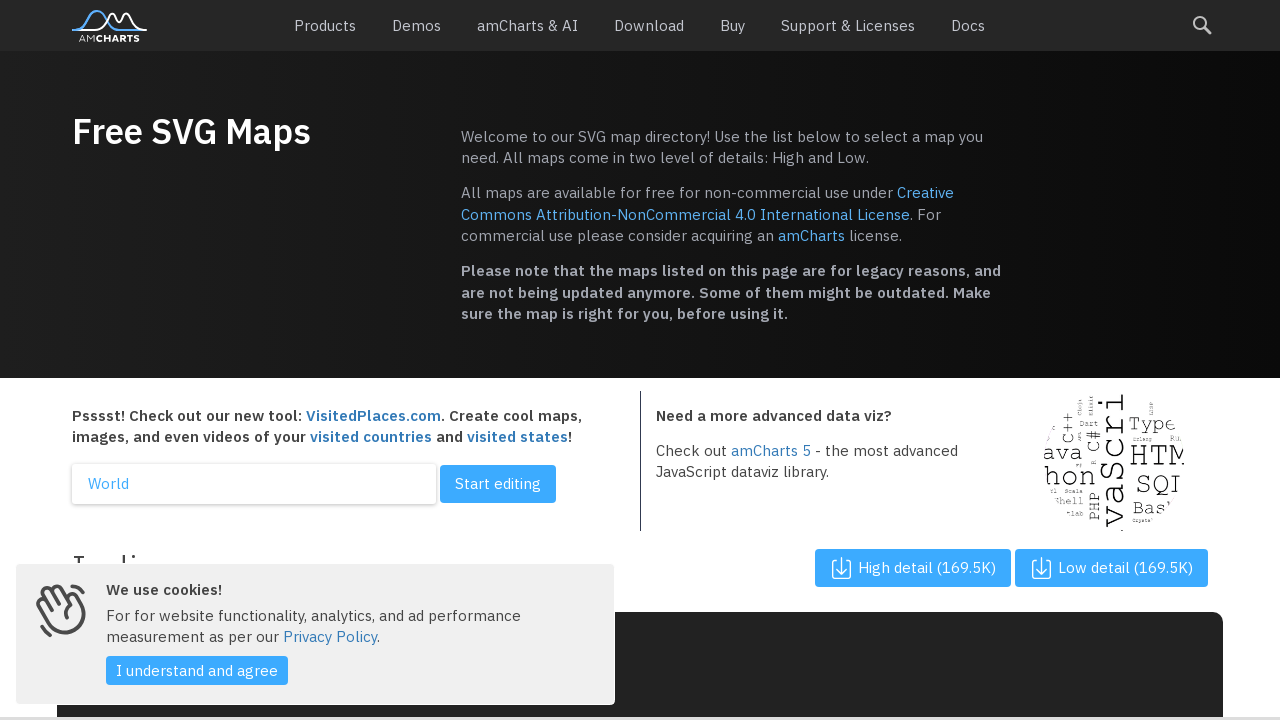